Tests navigation to languages starting with M and verifies MySQL is the last language in the list

Starting URL: http://www.99-bottles-of-beer.net/

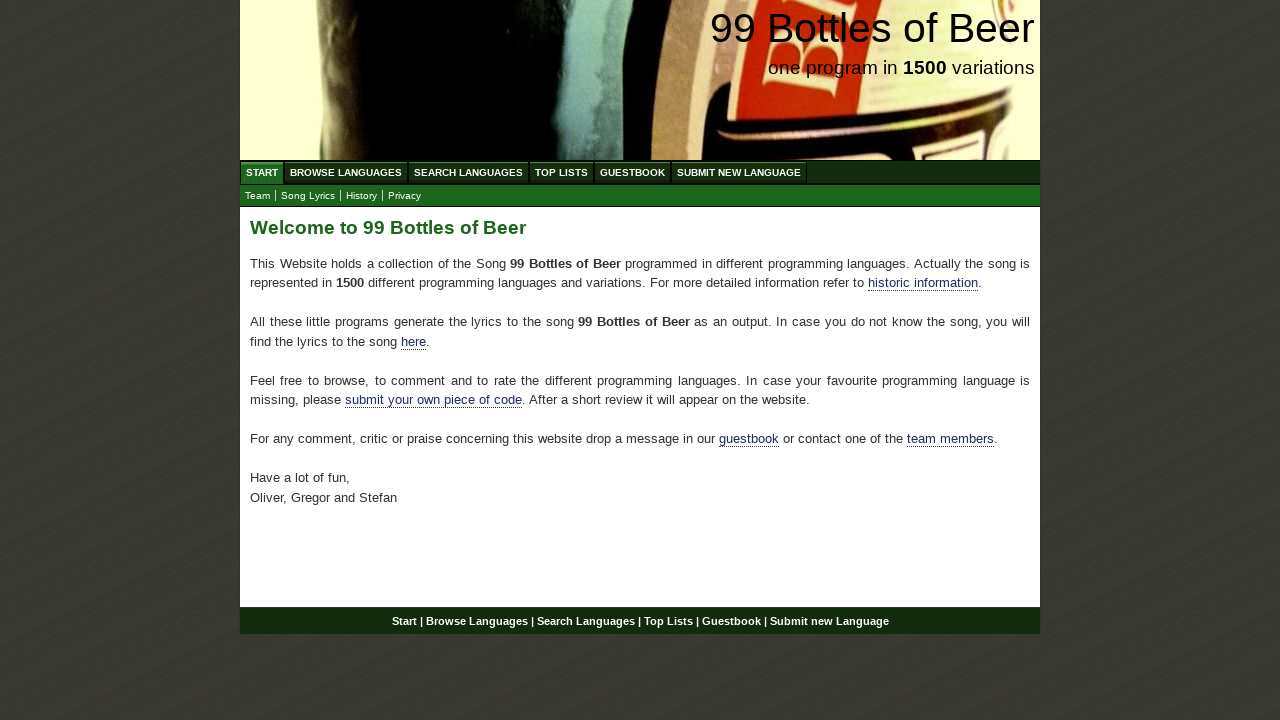

Clicked on Browse Languages link at (346, 172) on #menu li a[href='/abc.html']
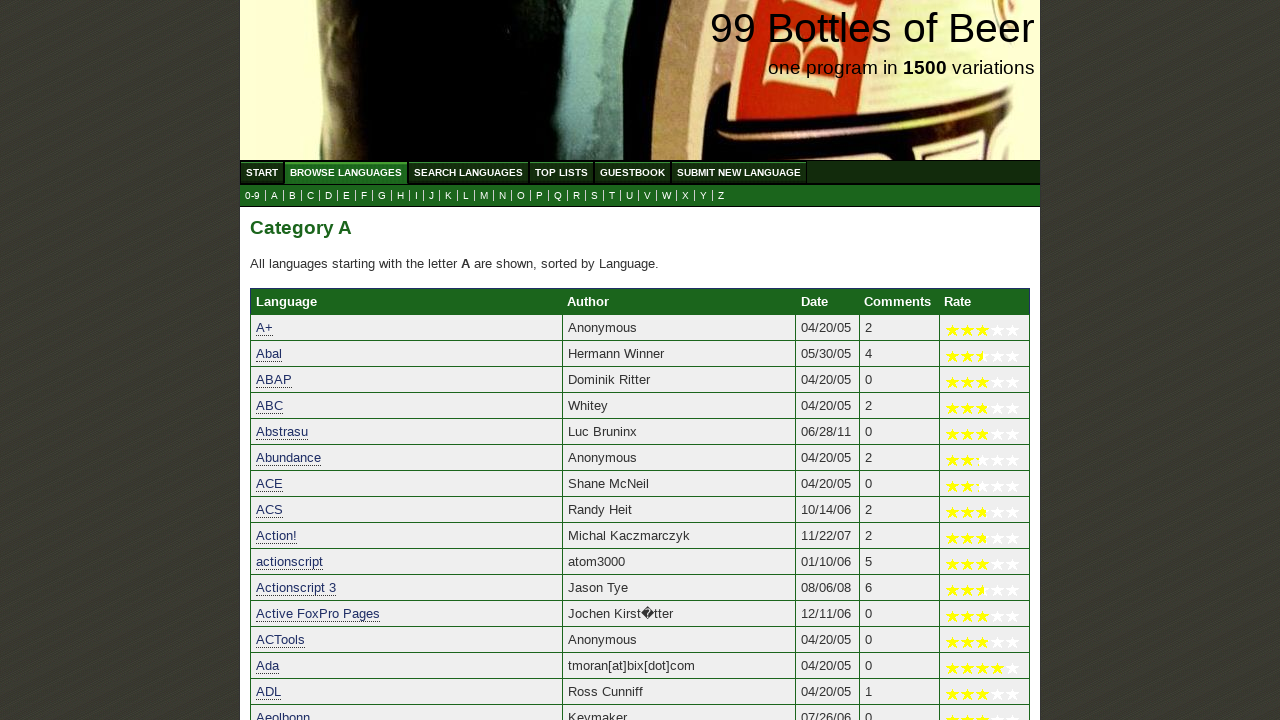

Clicked on M link to navigate to languages starting with M at (484, 196) on a[href='m.html']
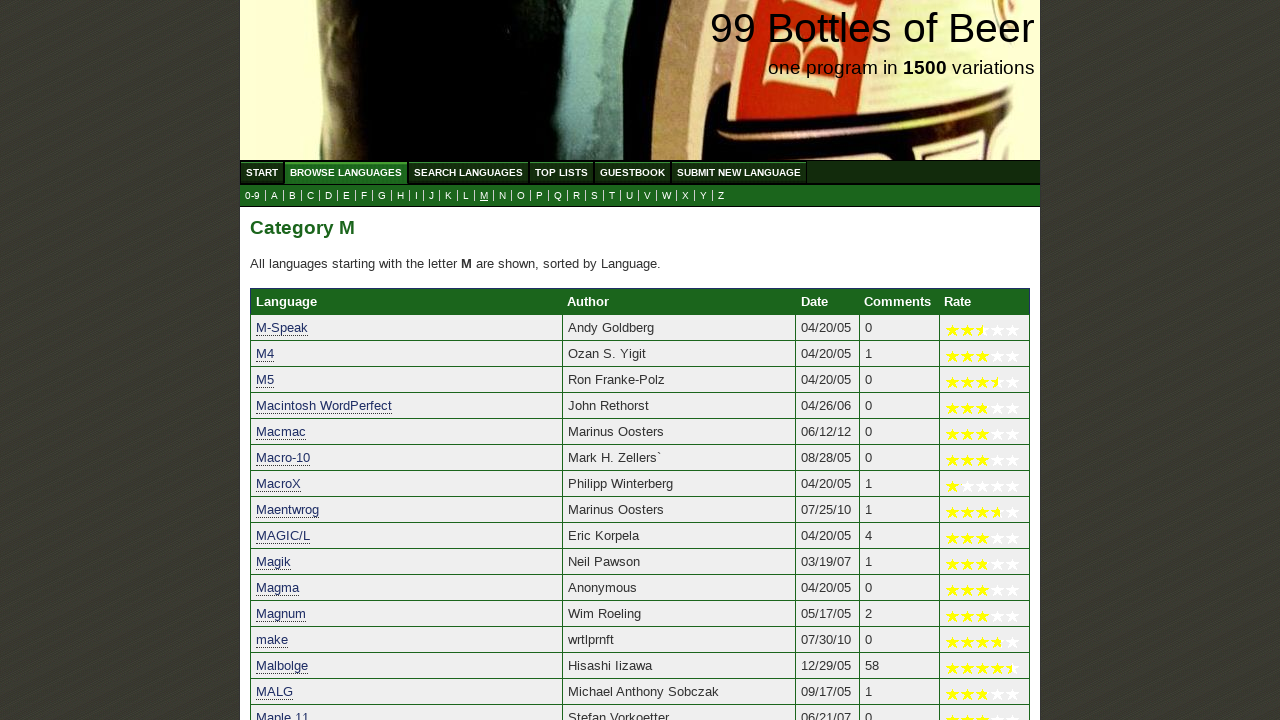

Verified MySQL is the last language in the M languages list
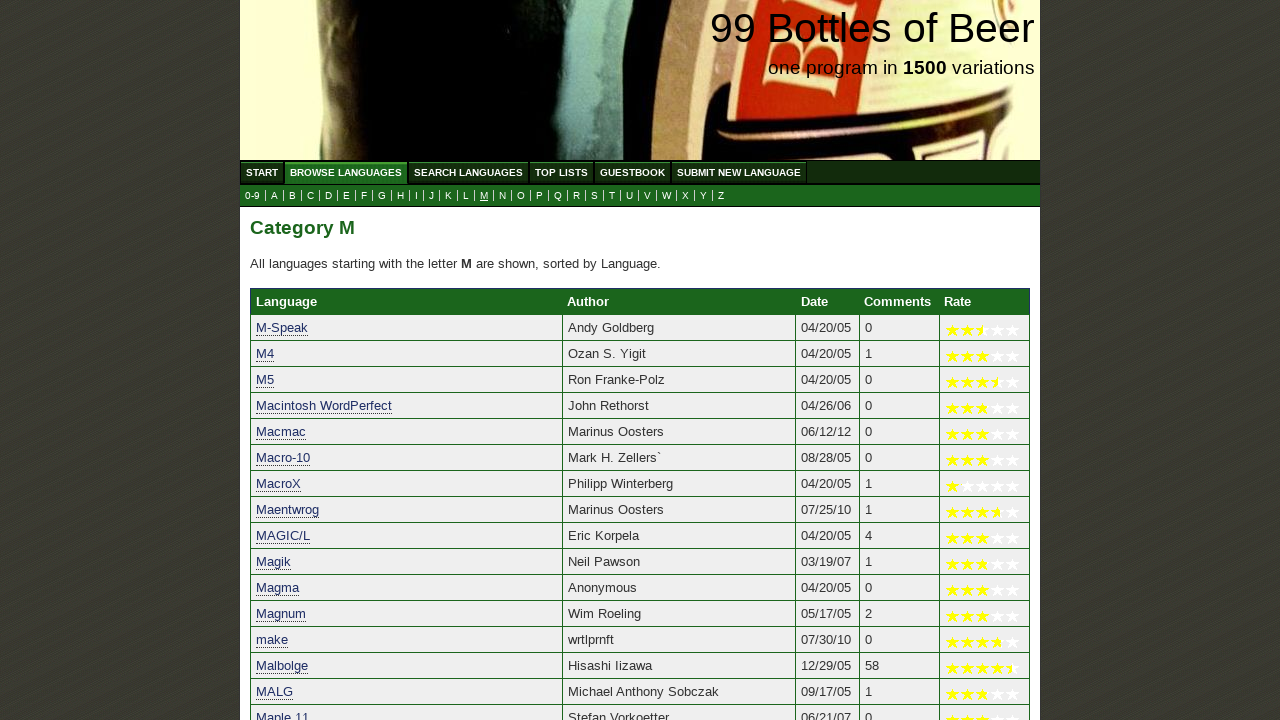

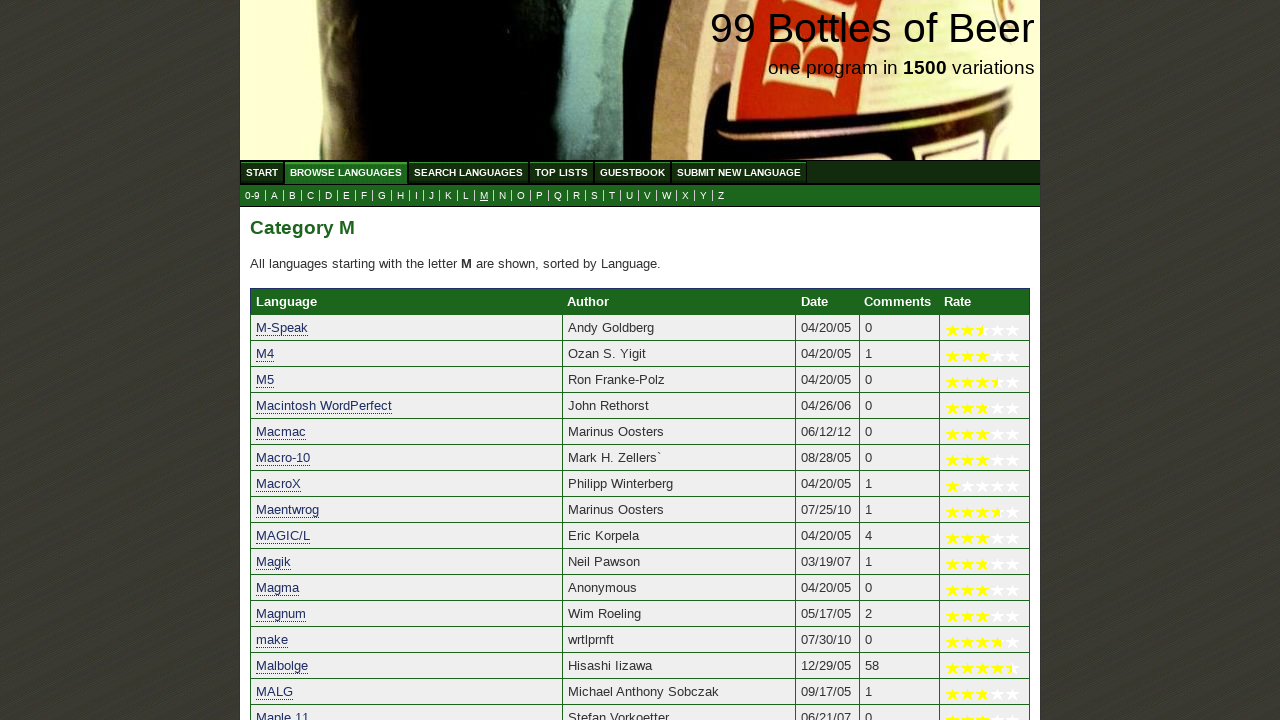